Tests browser window handling by clicking a link that opens a new window, then switching to the new window and verifying the page content.

Starting URL: https://the-internet.herokuapp.com/windows

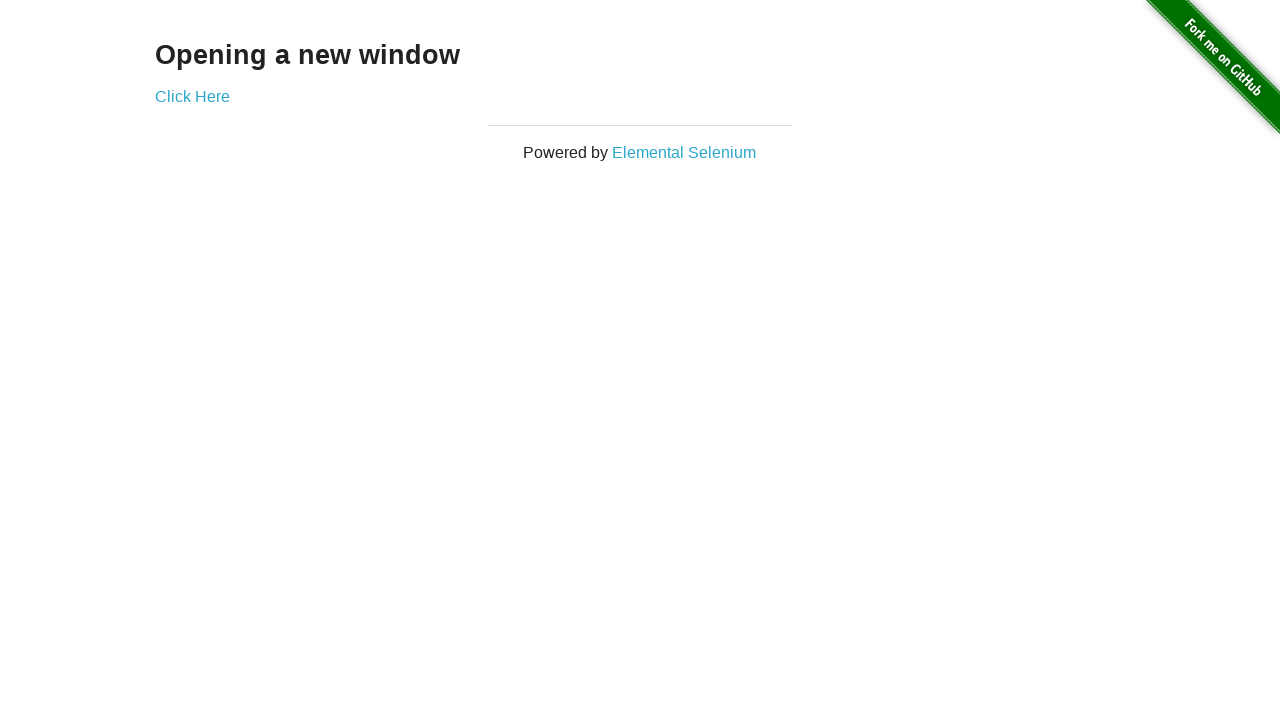

Clicked 'Click Here' link to open new window at (192, 96) on text=Click Here
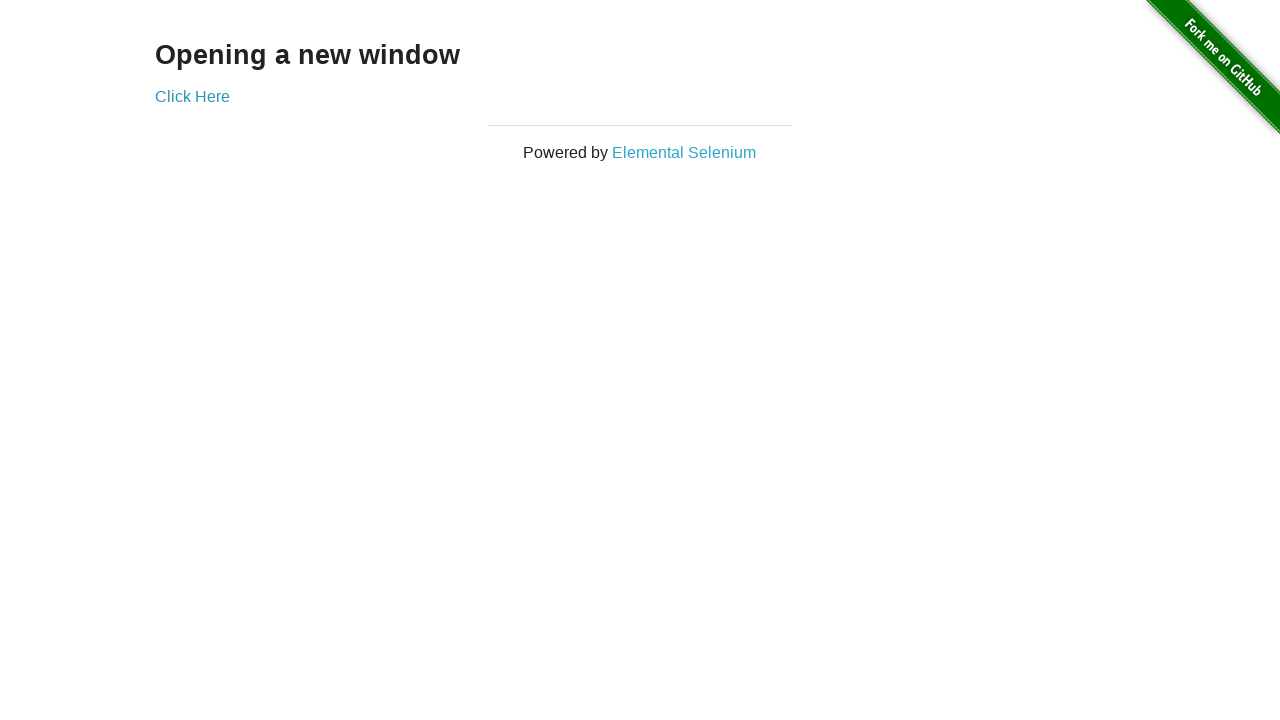

Clicked 'Click Here' link and captured new page context at (192, 96) on text=Click Here
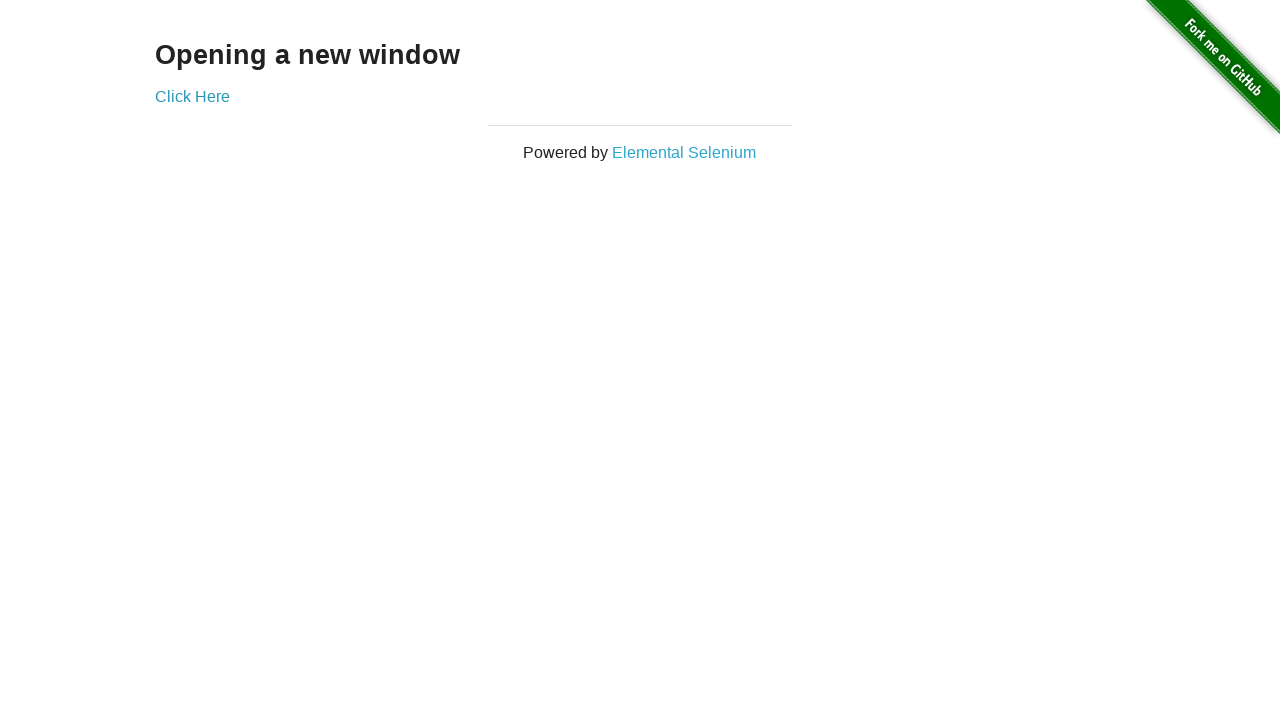

New window opened and reference obtained
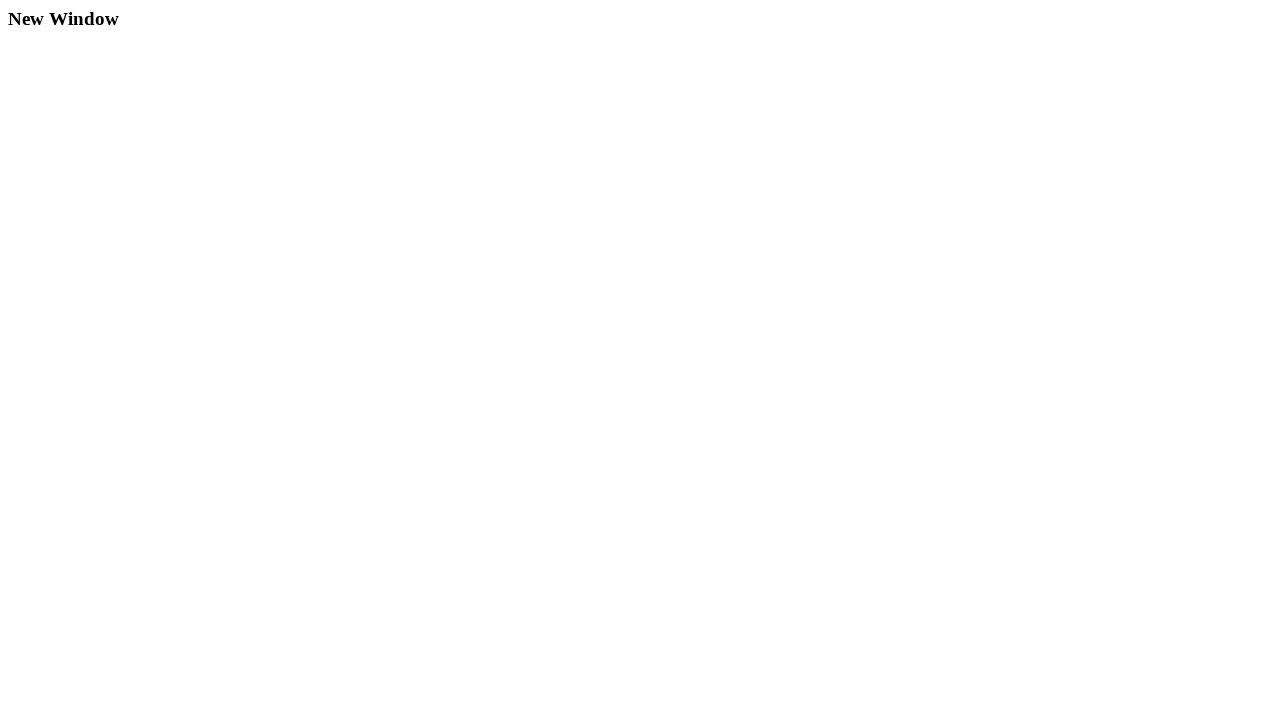

New page finished loading
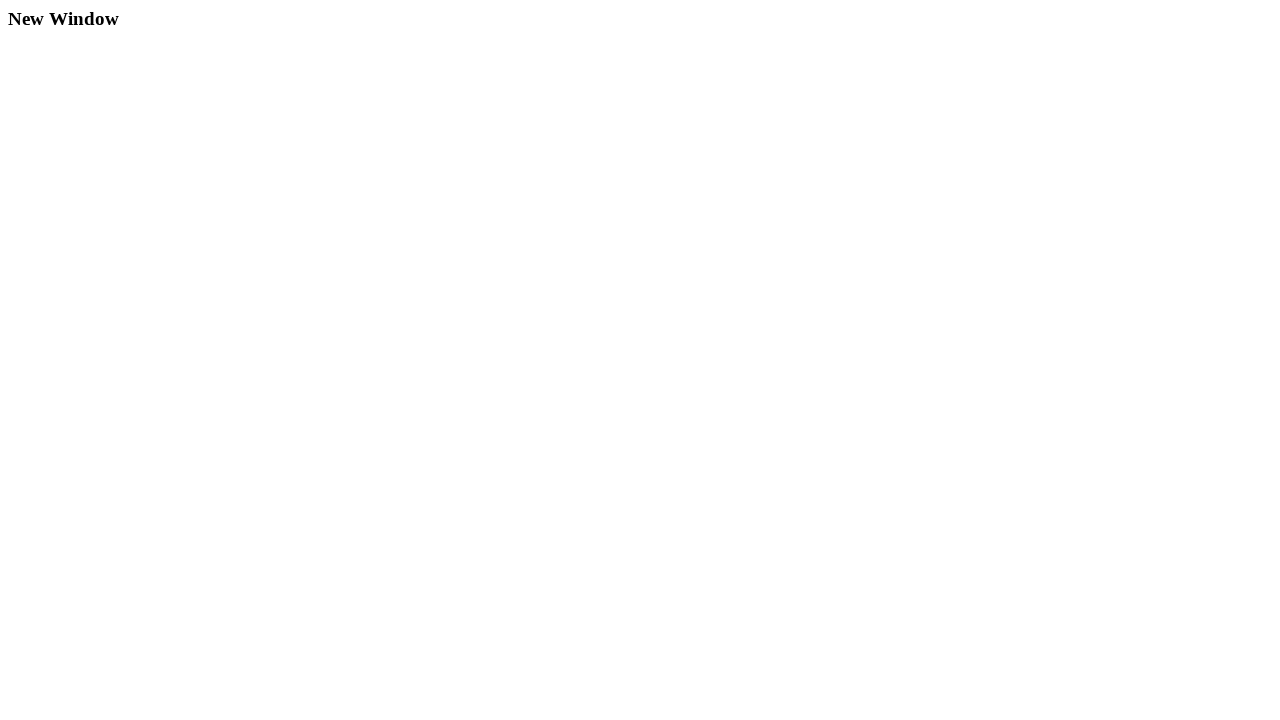

Verified h3 element is present on new page
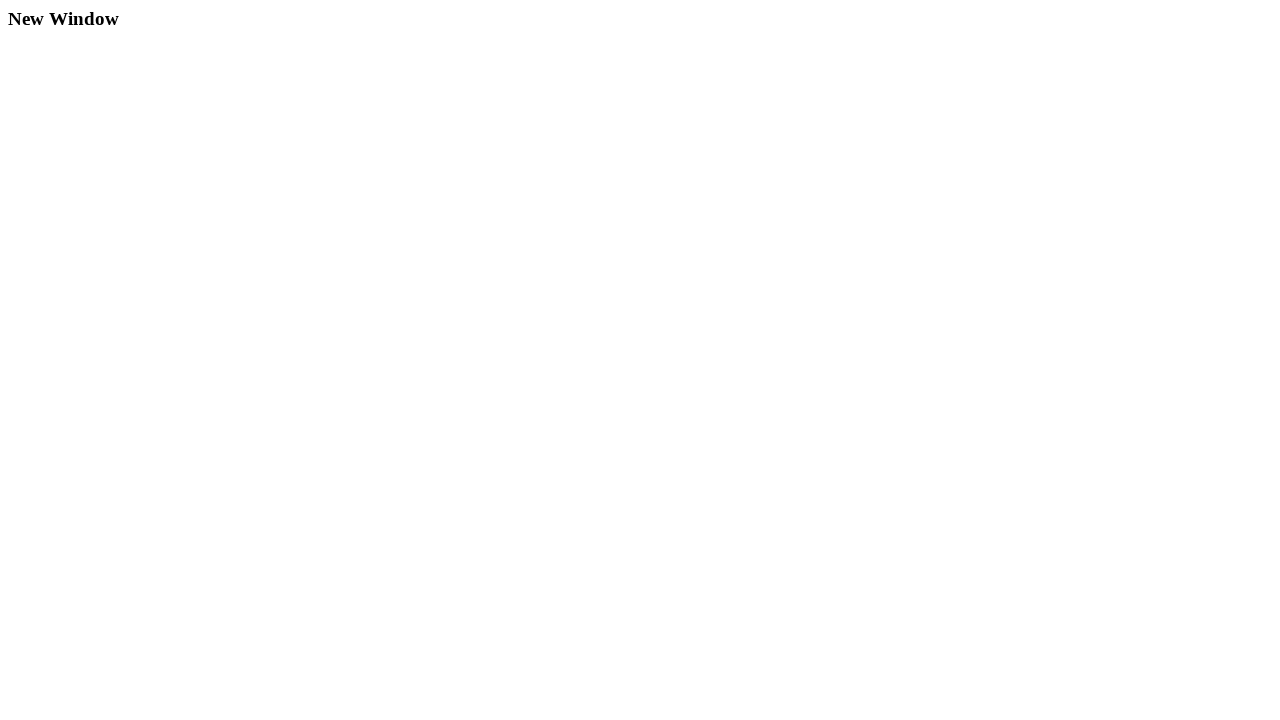

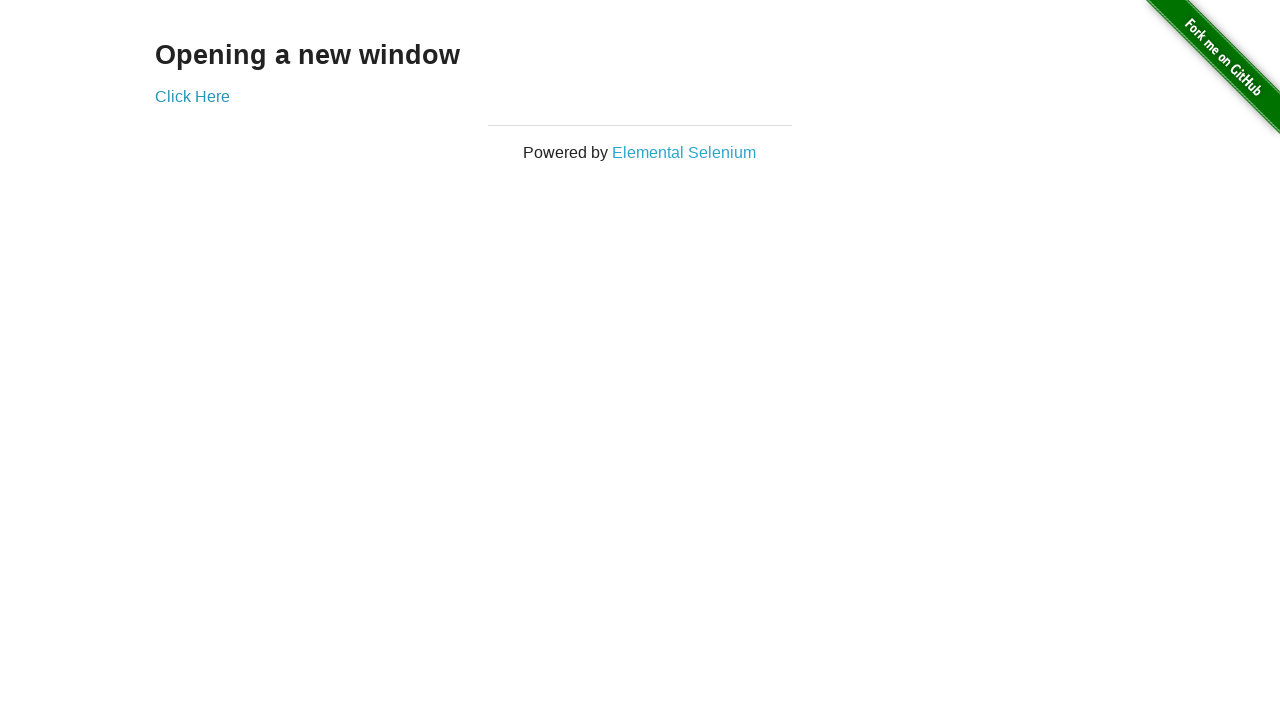